Scrolls down a page with infinite scroll/waterfall layout to load more content

Starting URL: https://hahow.in/courses

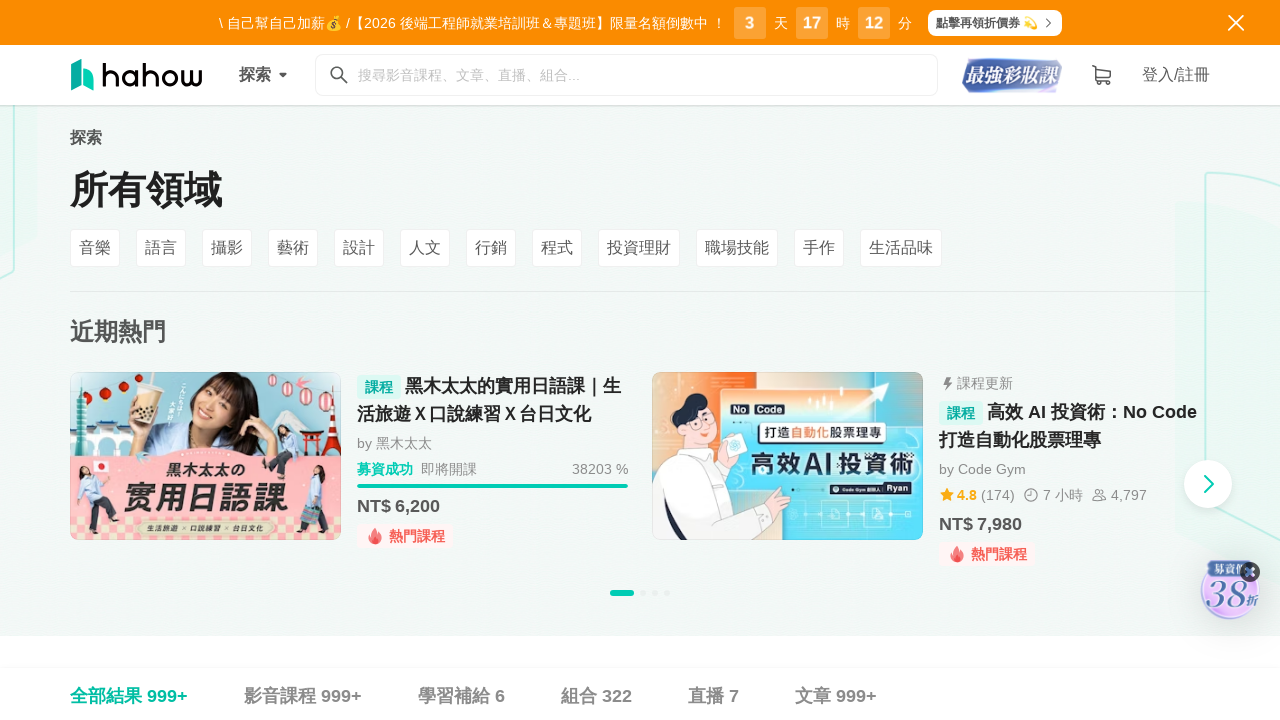

Scrolled to bottom of page (iteration 1/10)
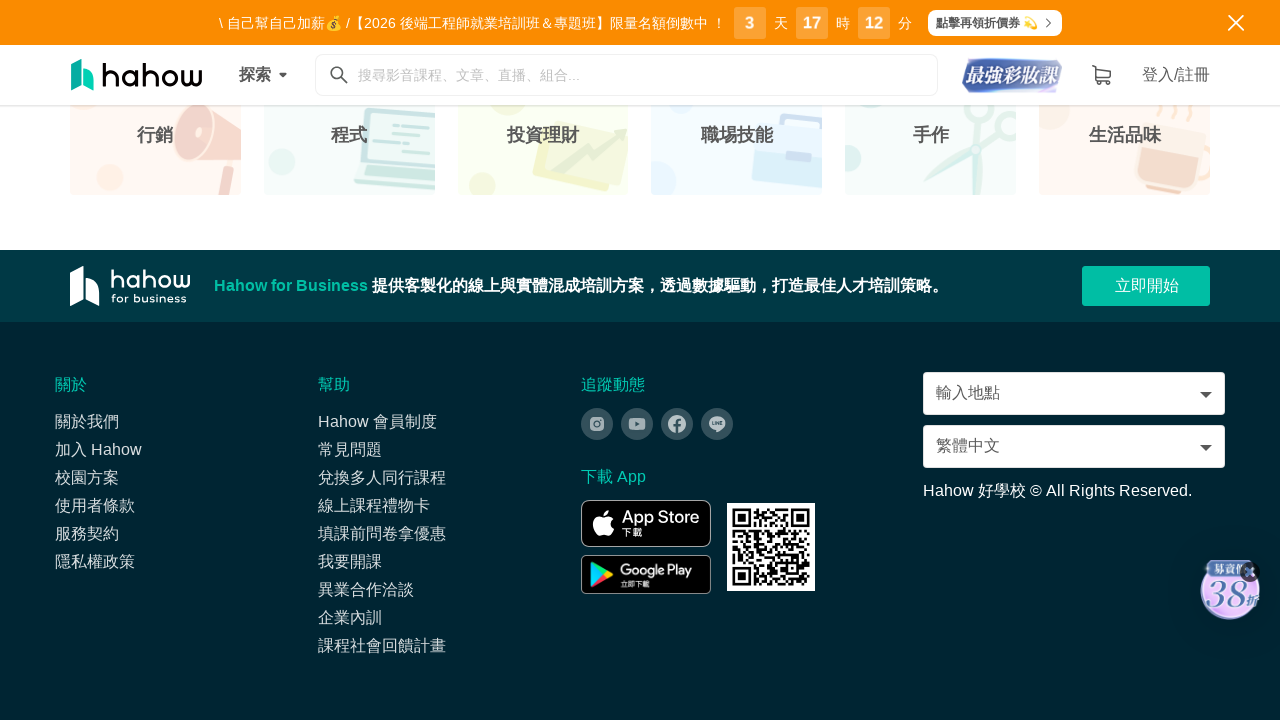

Waited 1 second for new content to load
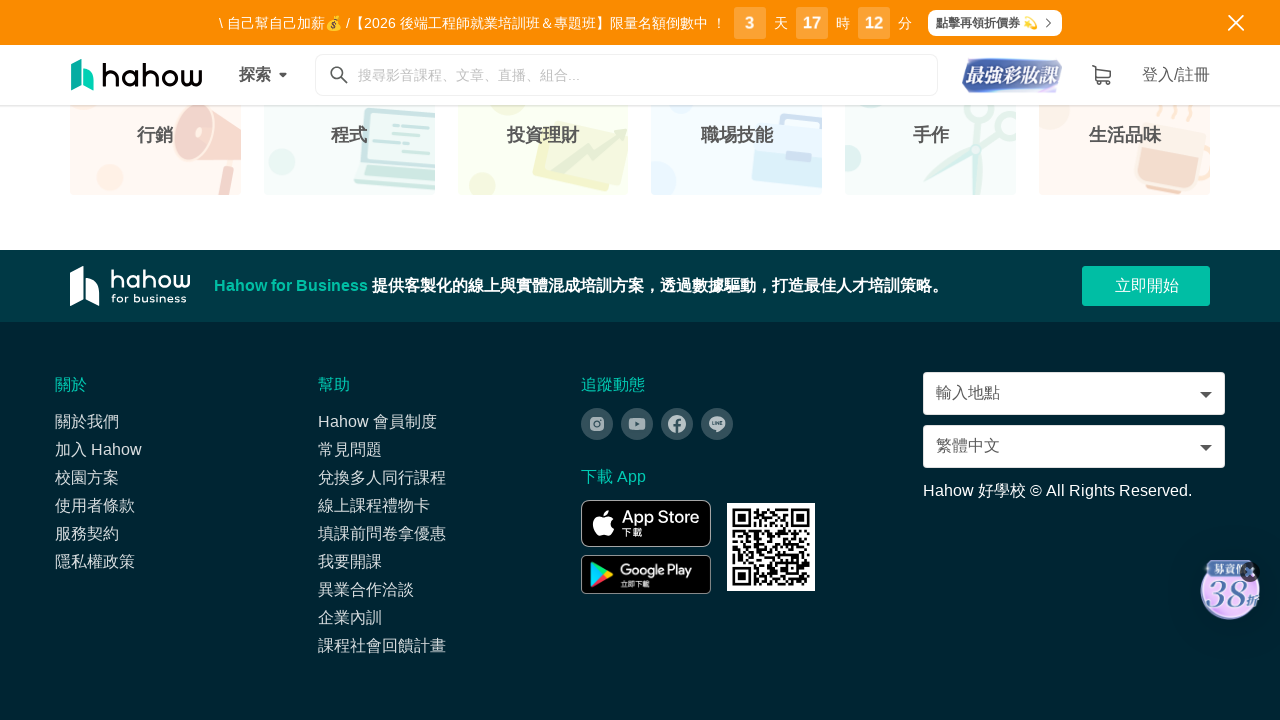

Scrolled to bottom of page (iteration 2/10)
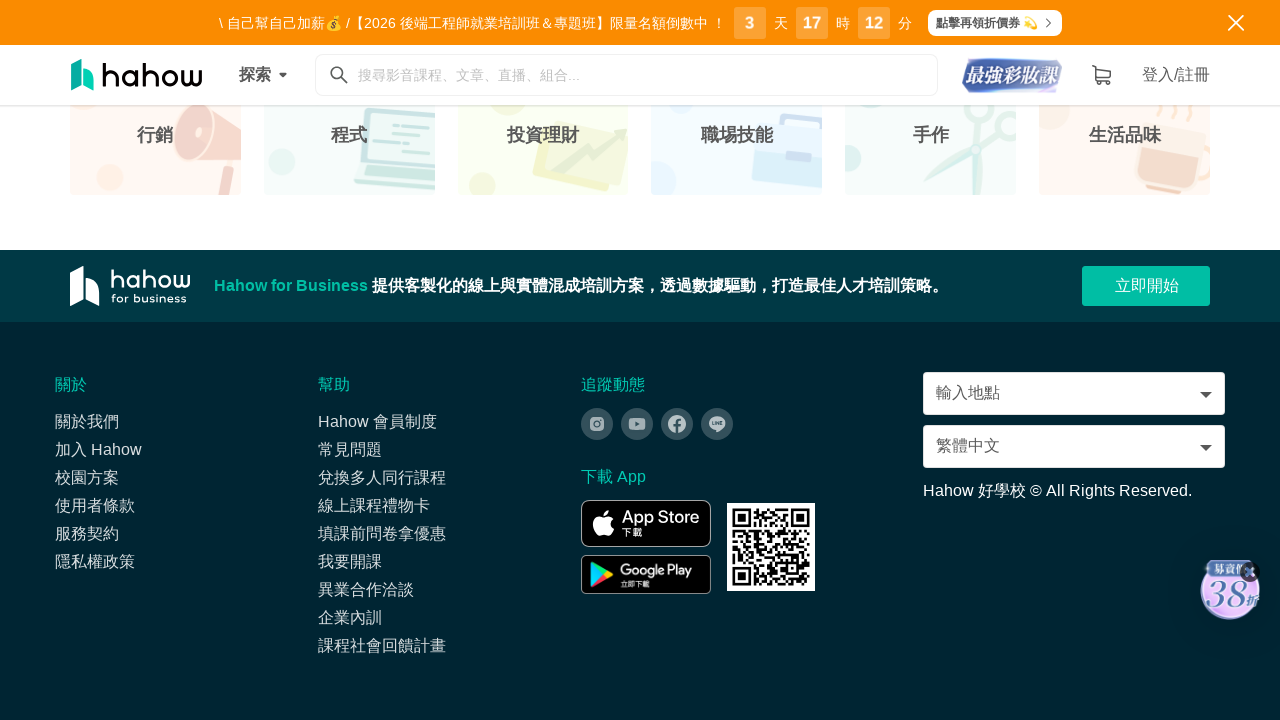

Waited 1 second for new content to load
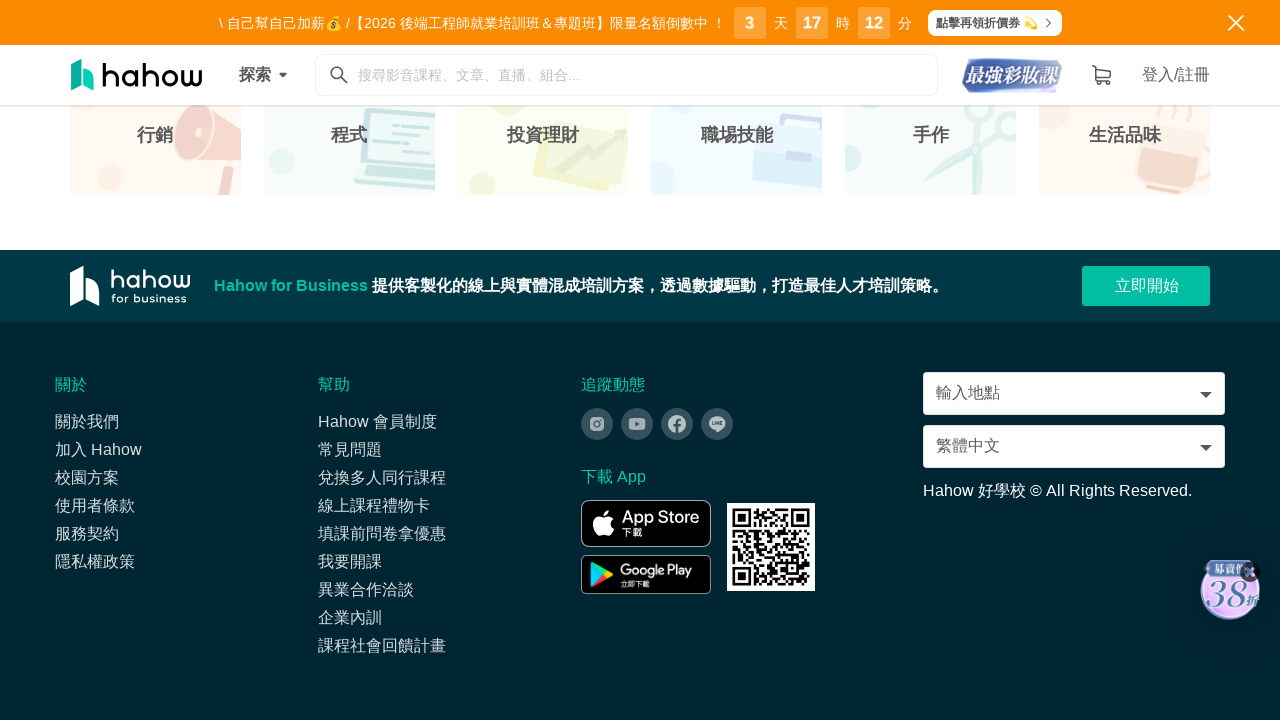

Scrolled to bottom of page (iteration 3/10)
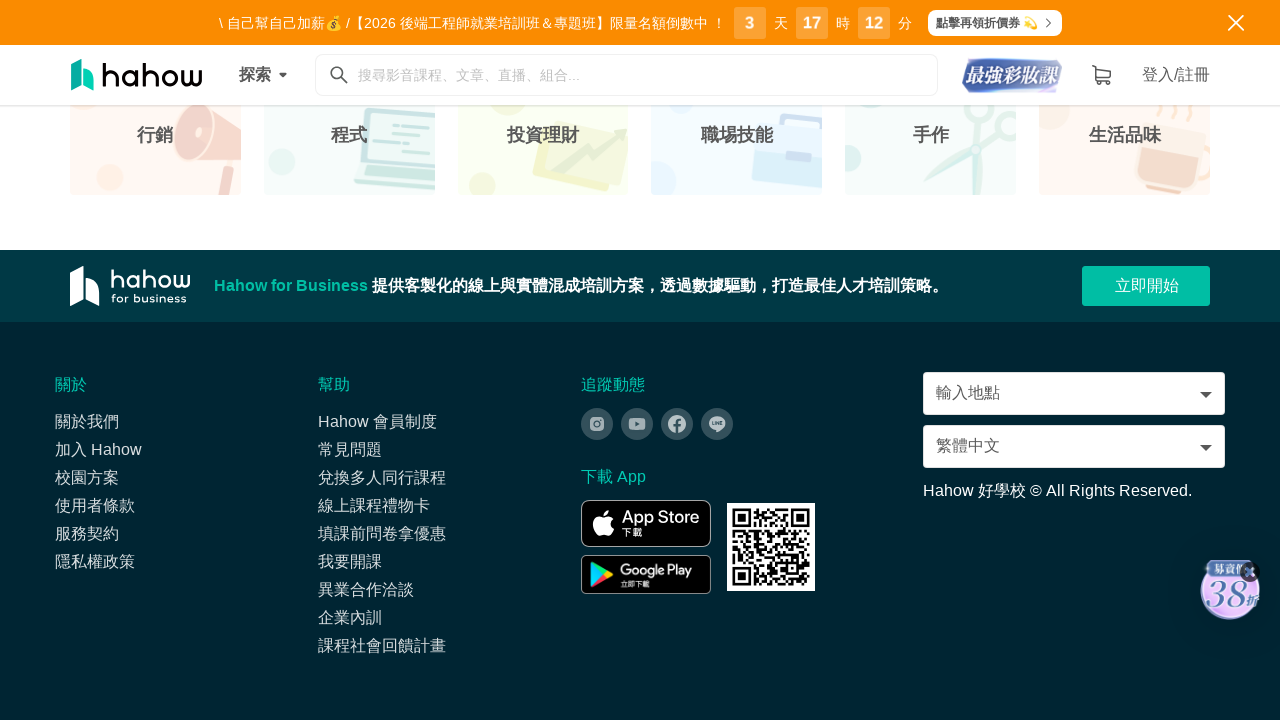

Waited 1 second for new content to load
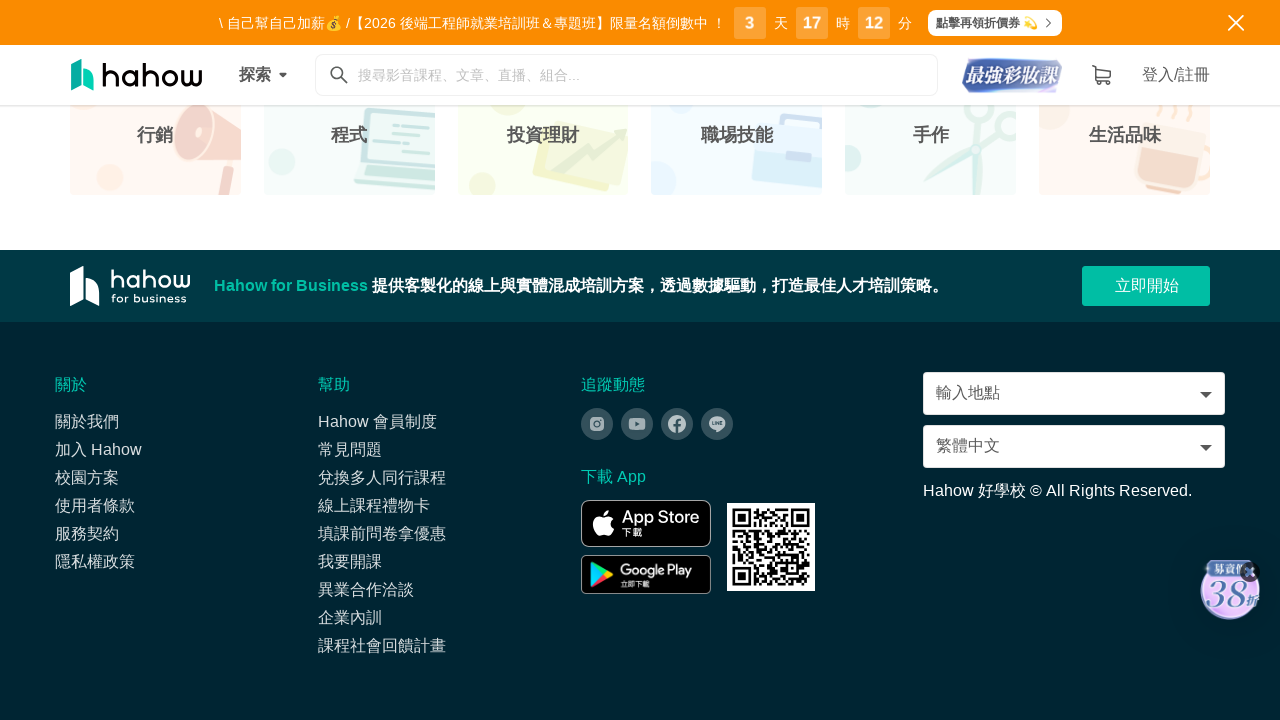

Scrolled to bottom of page (iteration 4/10)
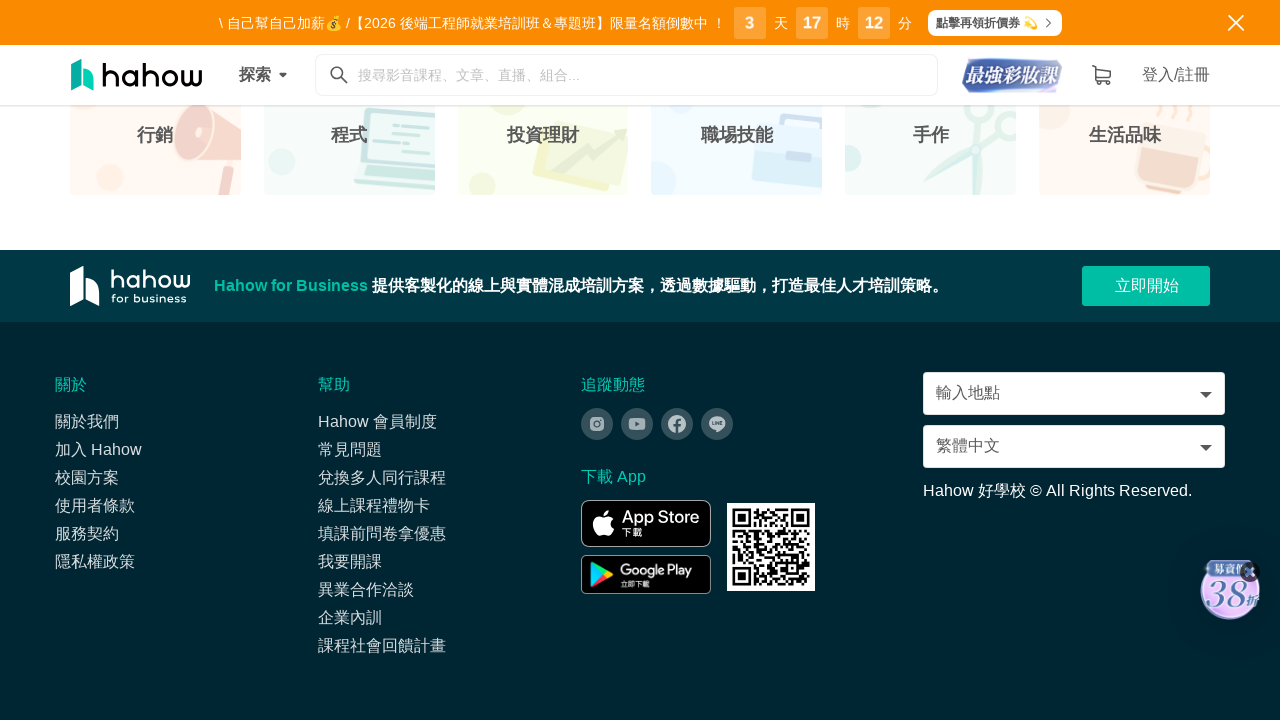

Waited 1 second for new content to load
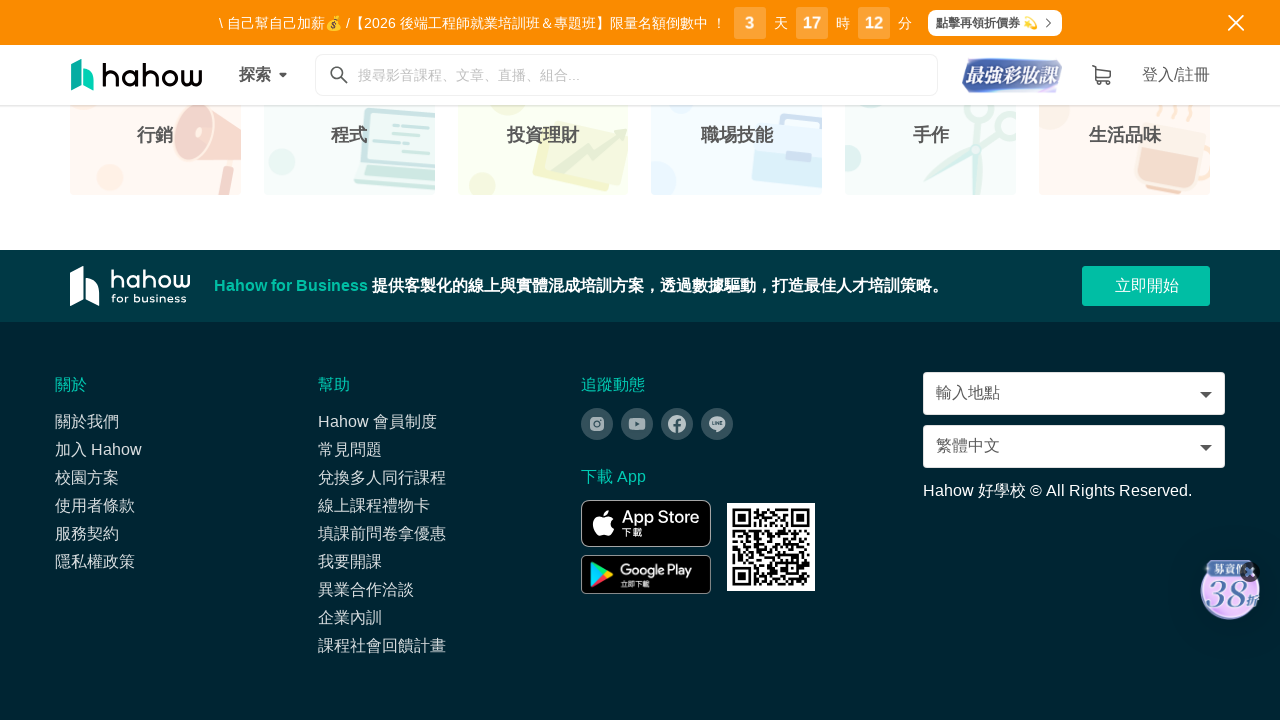

Scrolled to bottom of page (iteration 5/10)
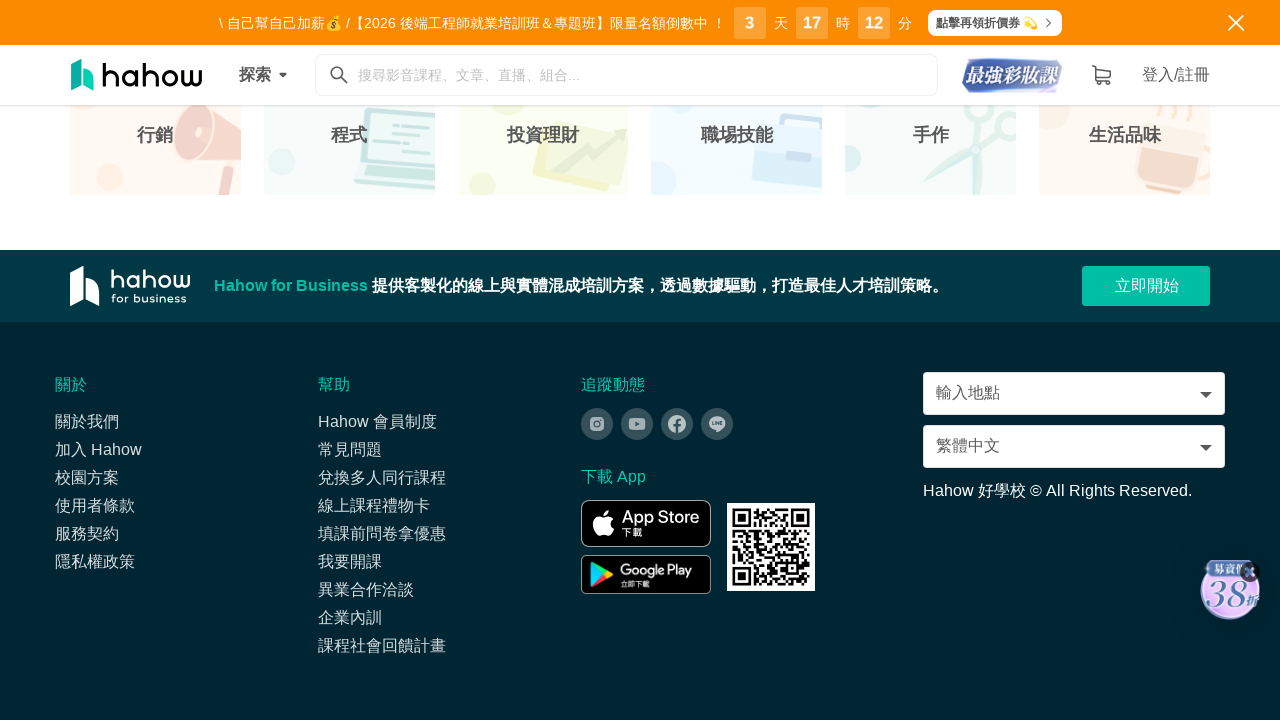

Waited 1 second for new content to load
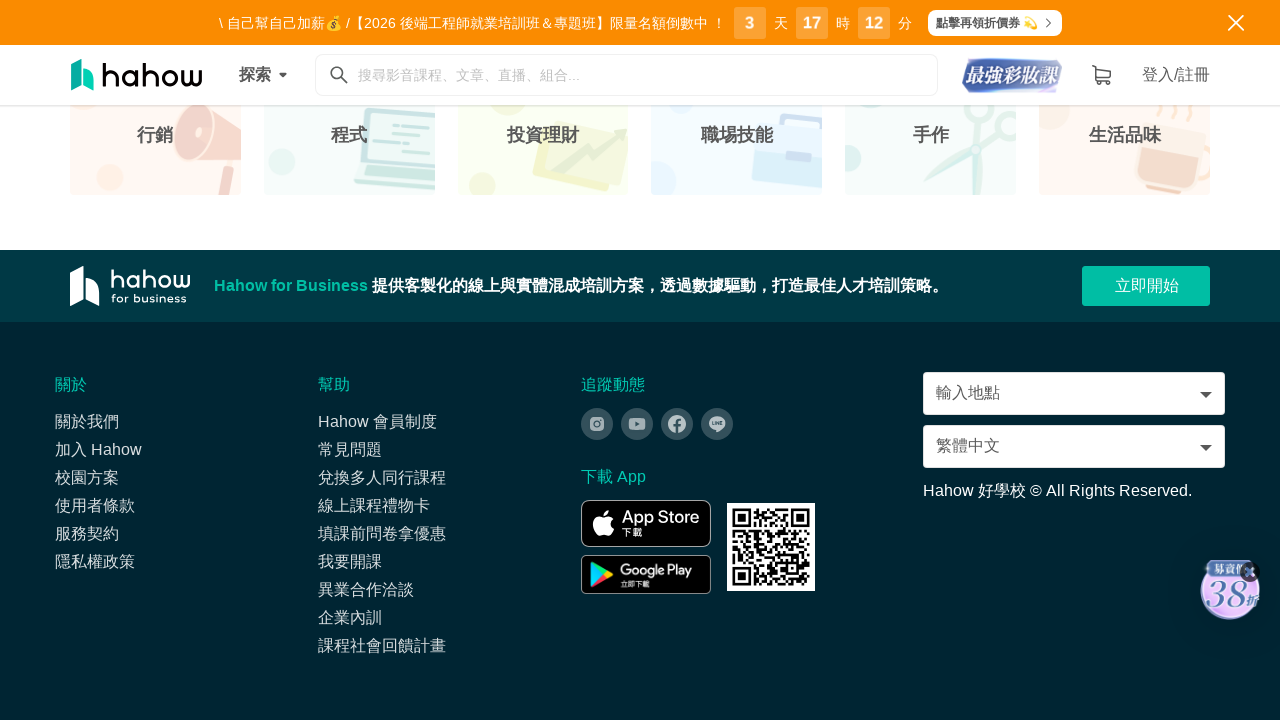

Scrolled to bottom of page (iteration 6/10)
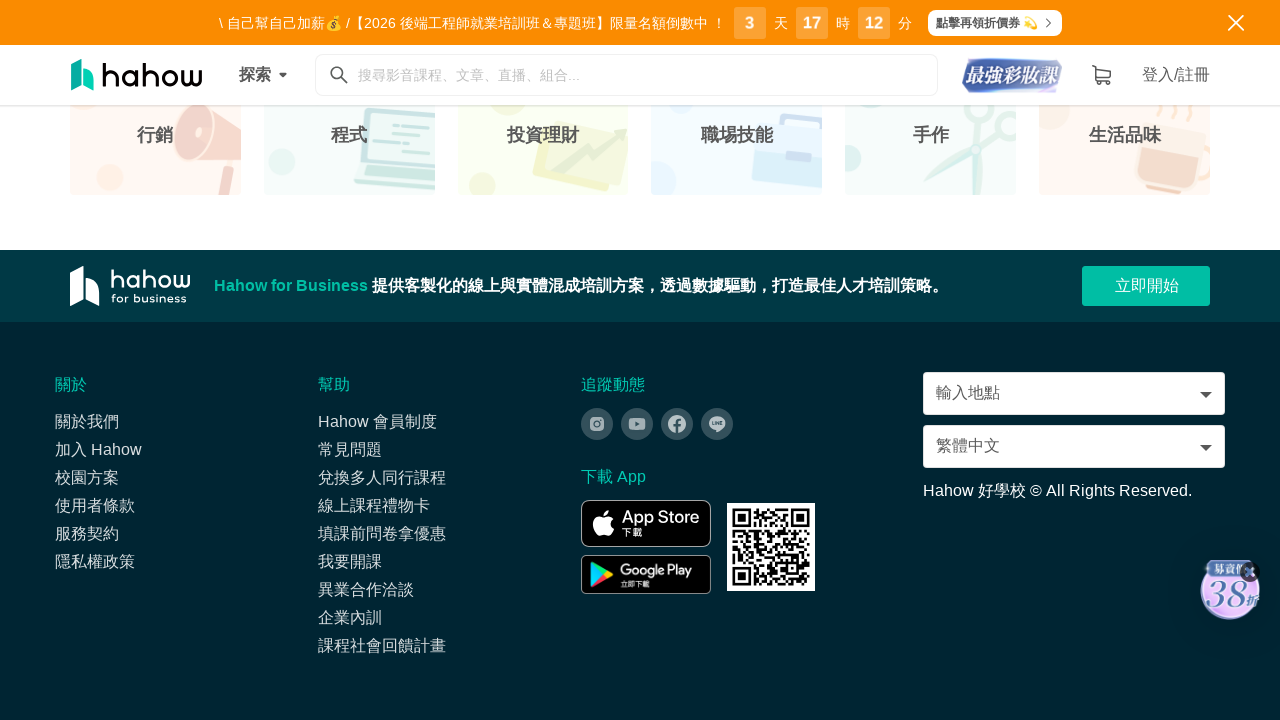

Waited 1 second for new content to load
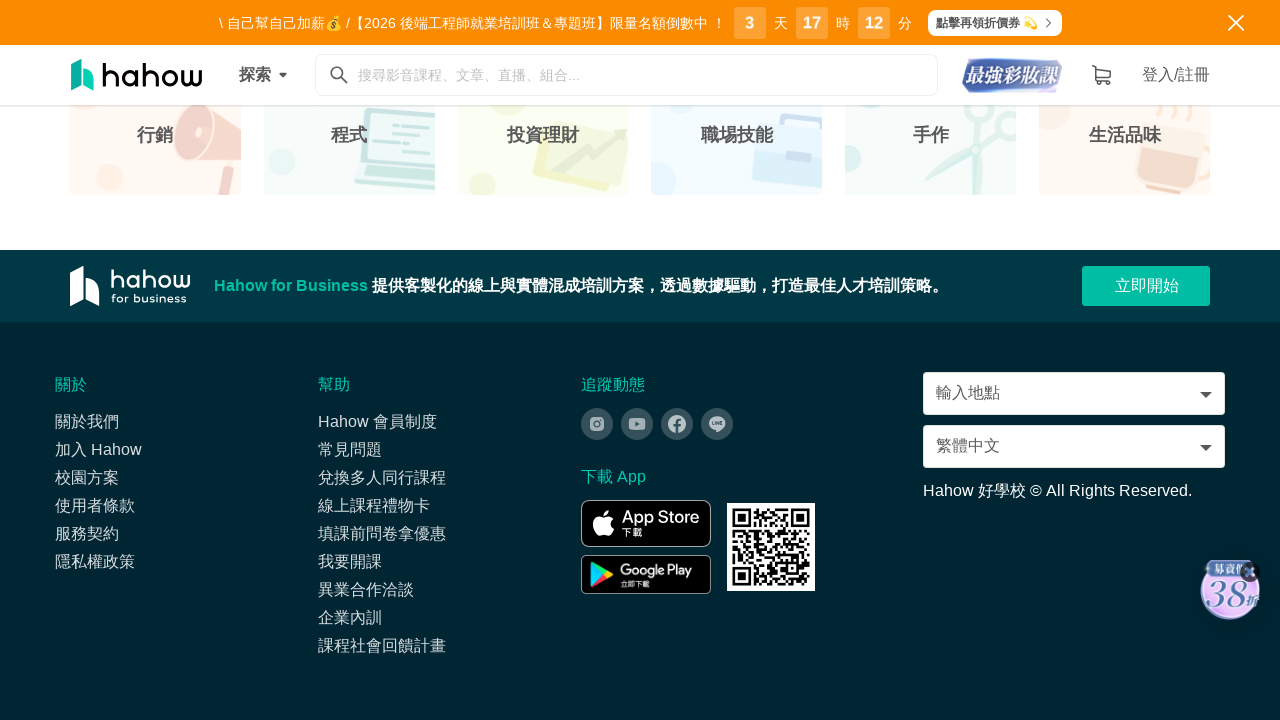

Scrolled to bottom of page (iteration 7/10)
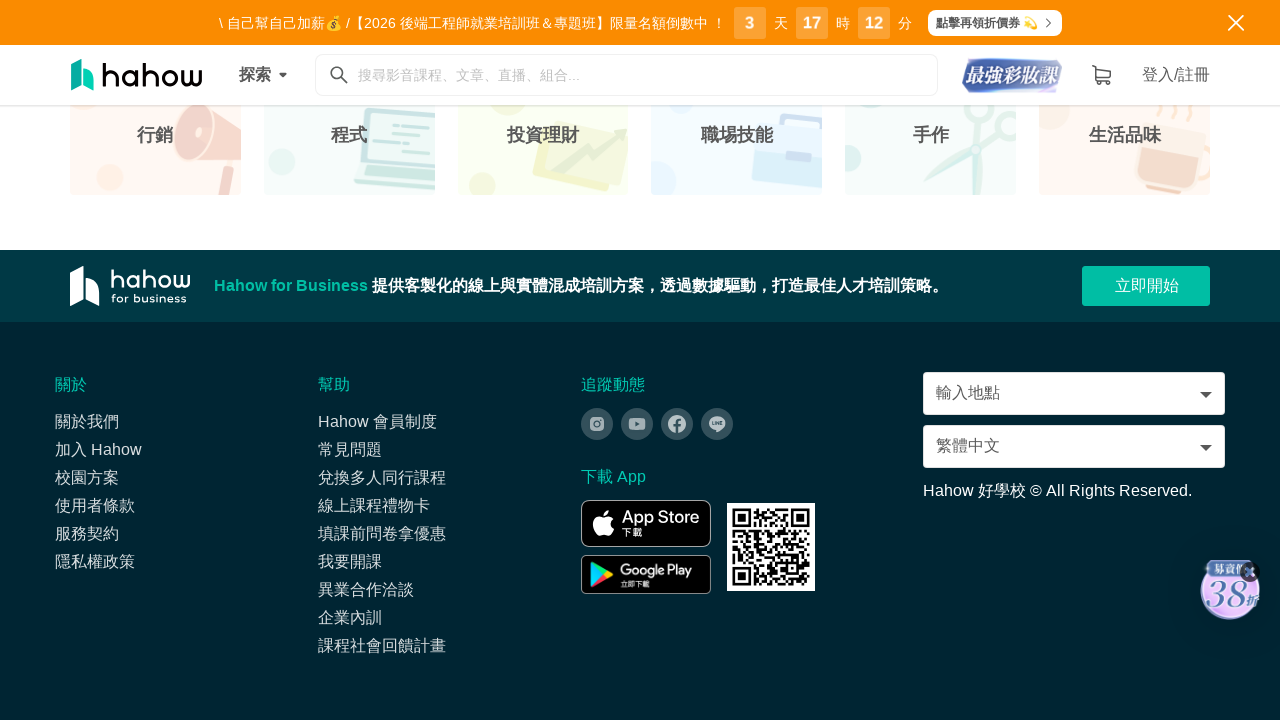

Waited 1 second for new content to load
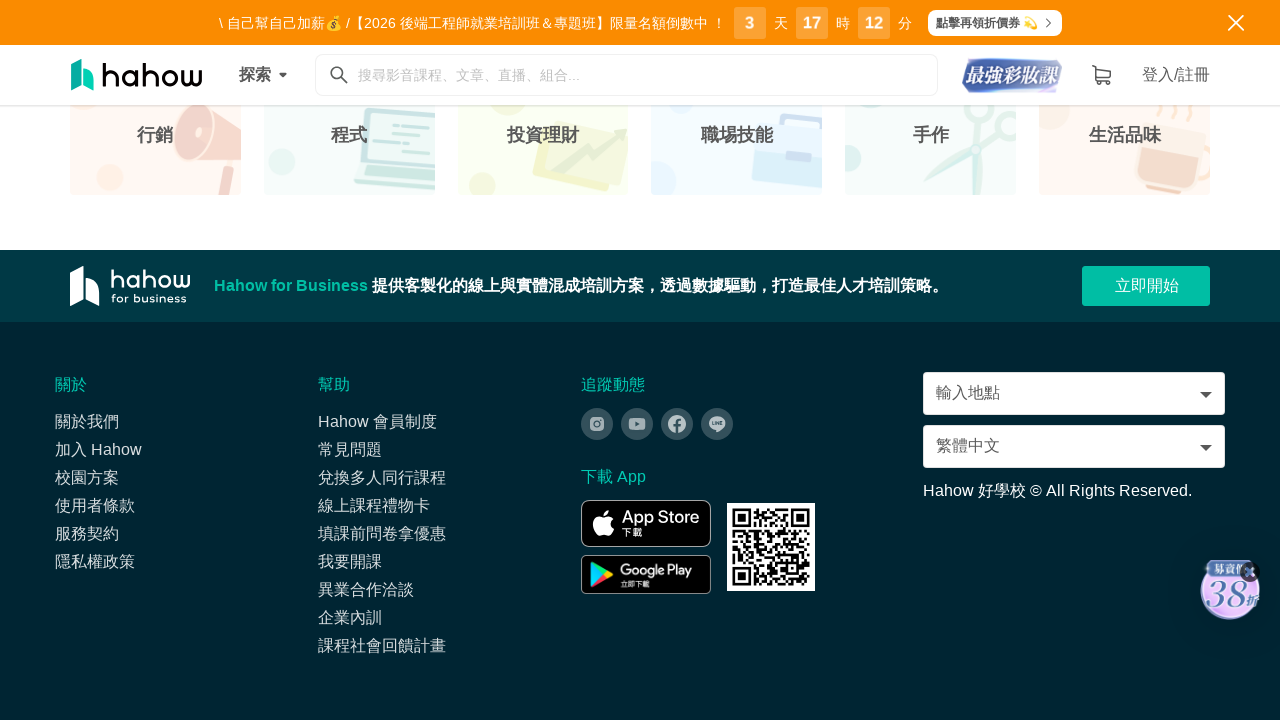

Scrolled to bottom of page (iteration 8/10)
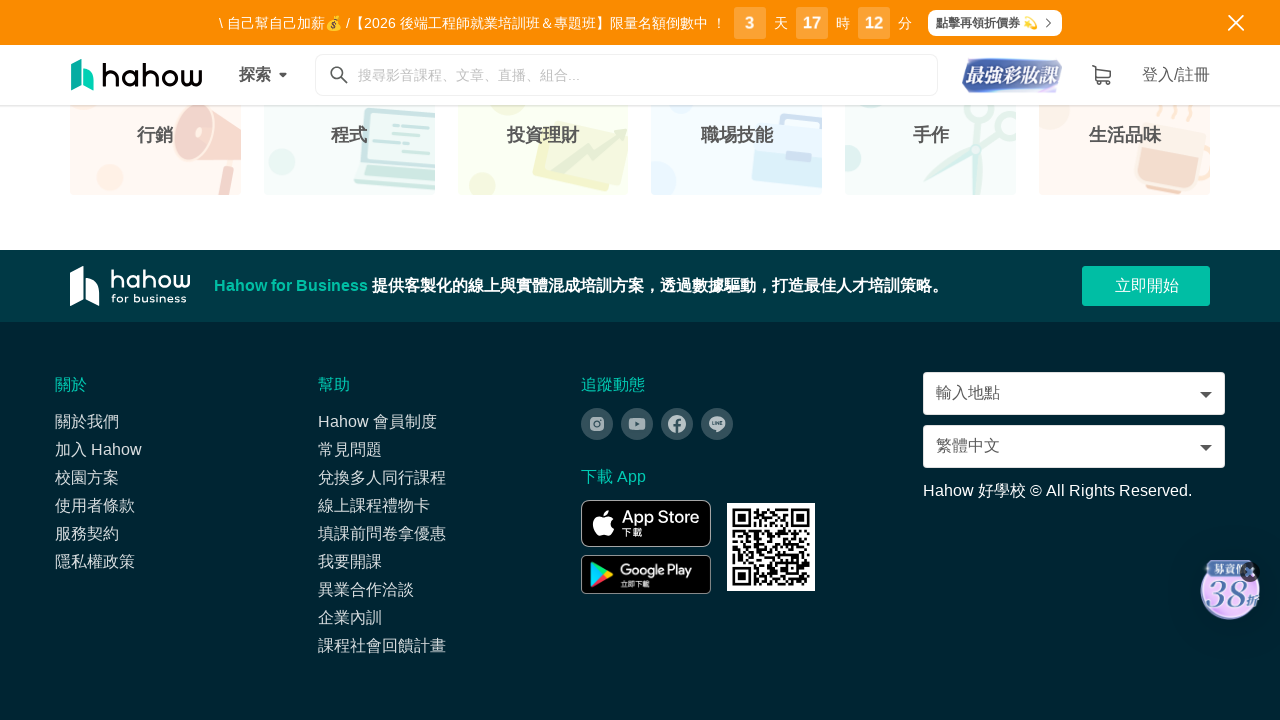

Waited 1 second for new content to load
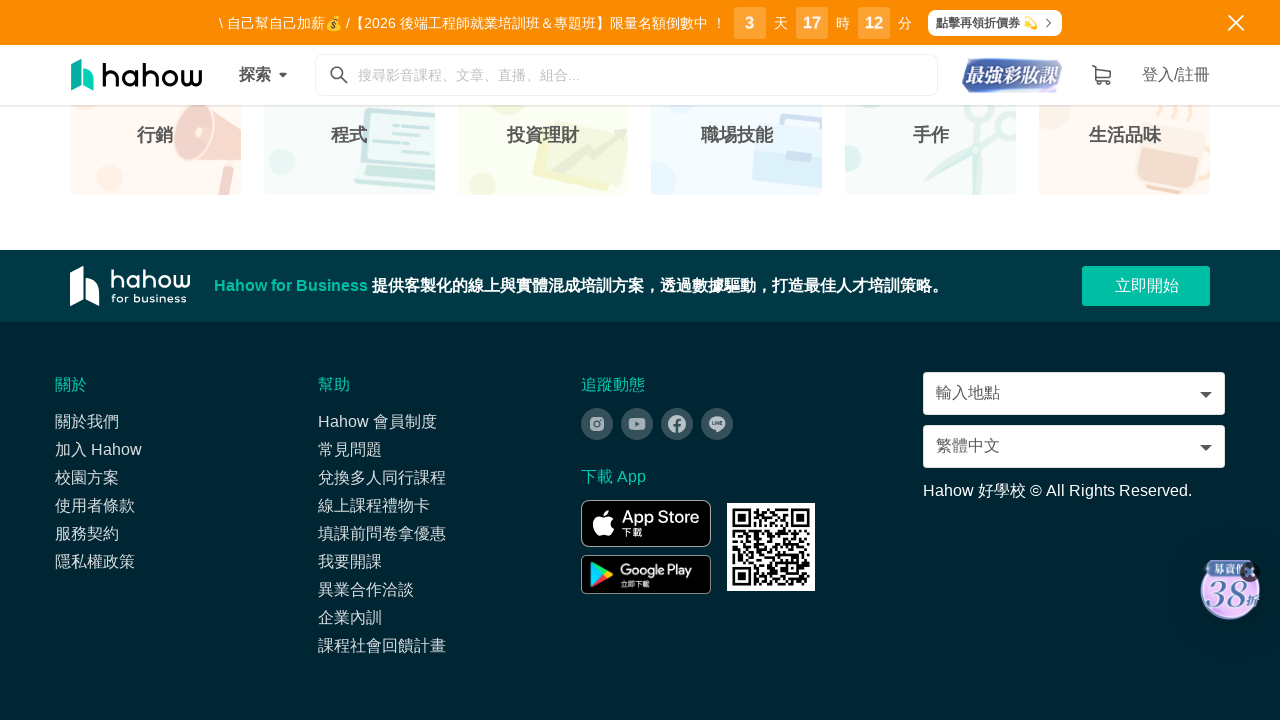

Scrolled to bottom of page (iteration 9/10)
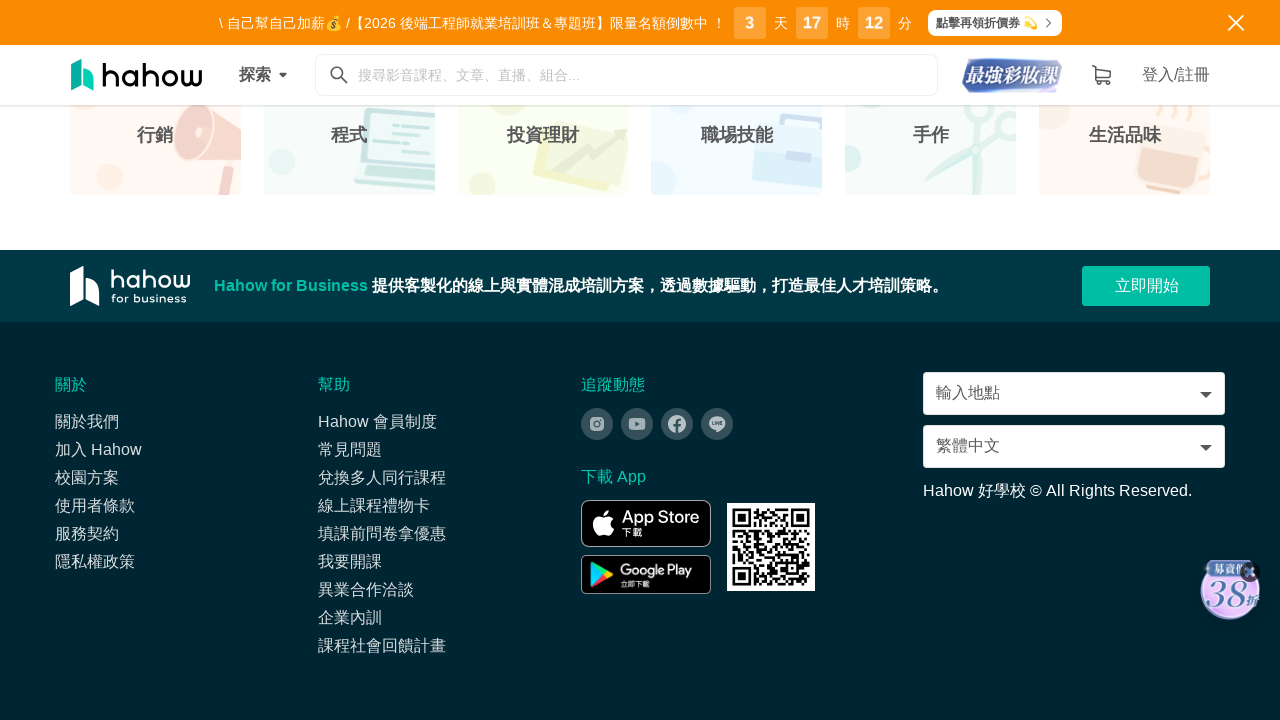

Waited 1 second for new content to load
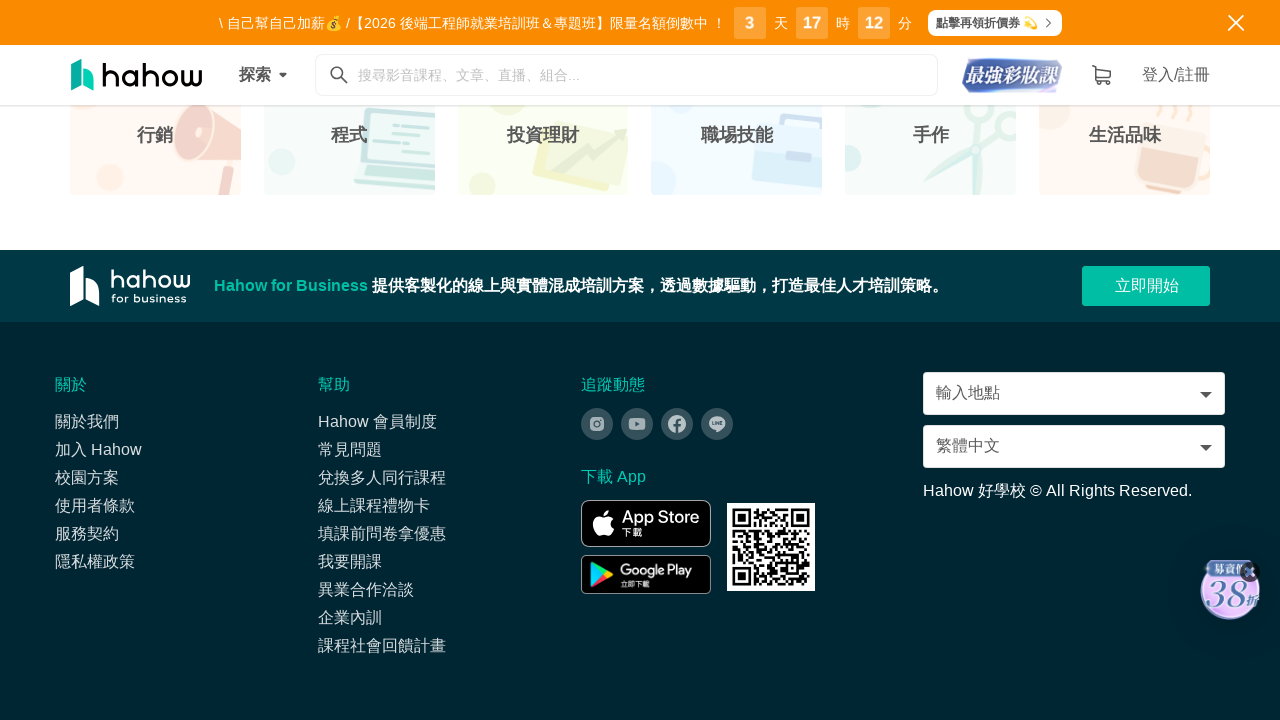

Scrolled to bottom of page (iteration 10/10)
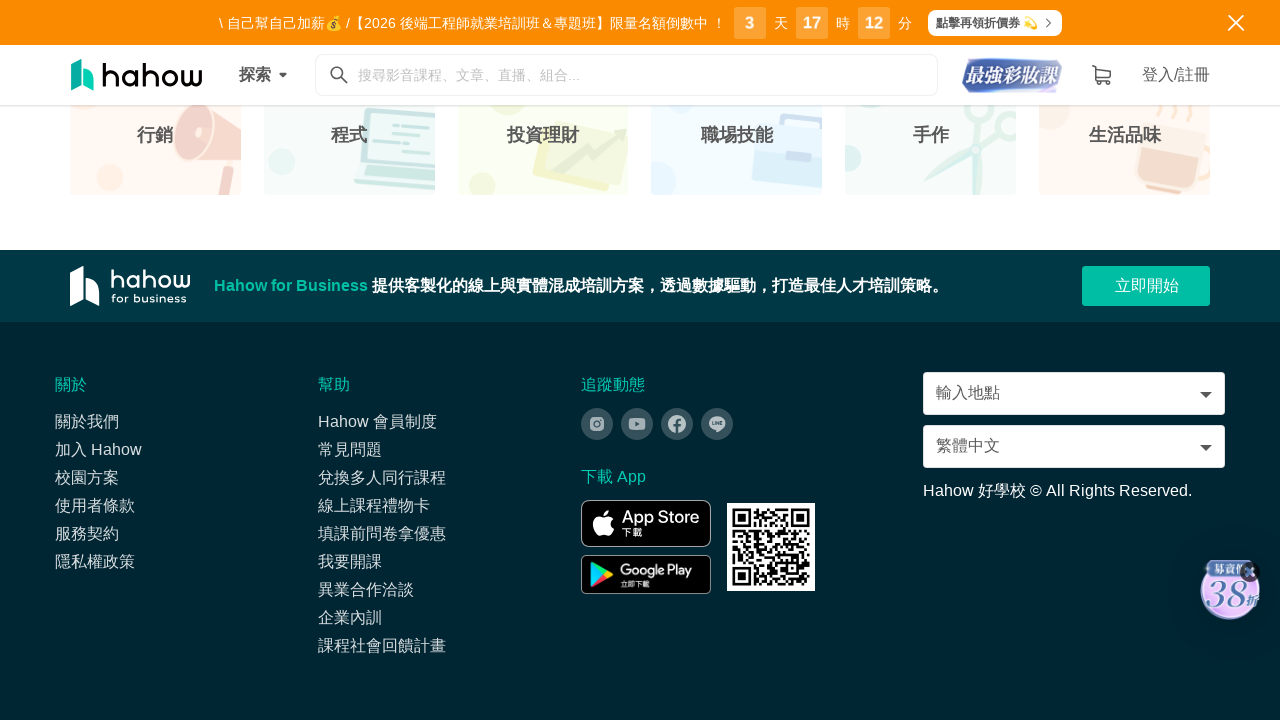

Waited 1 second for new content to load
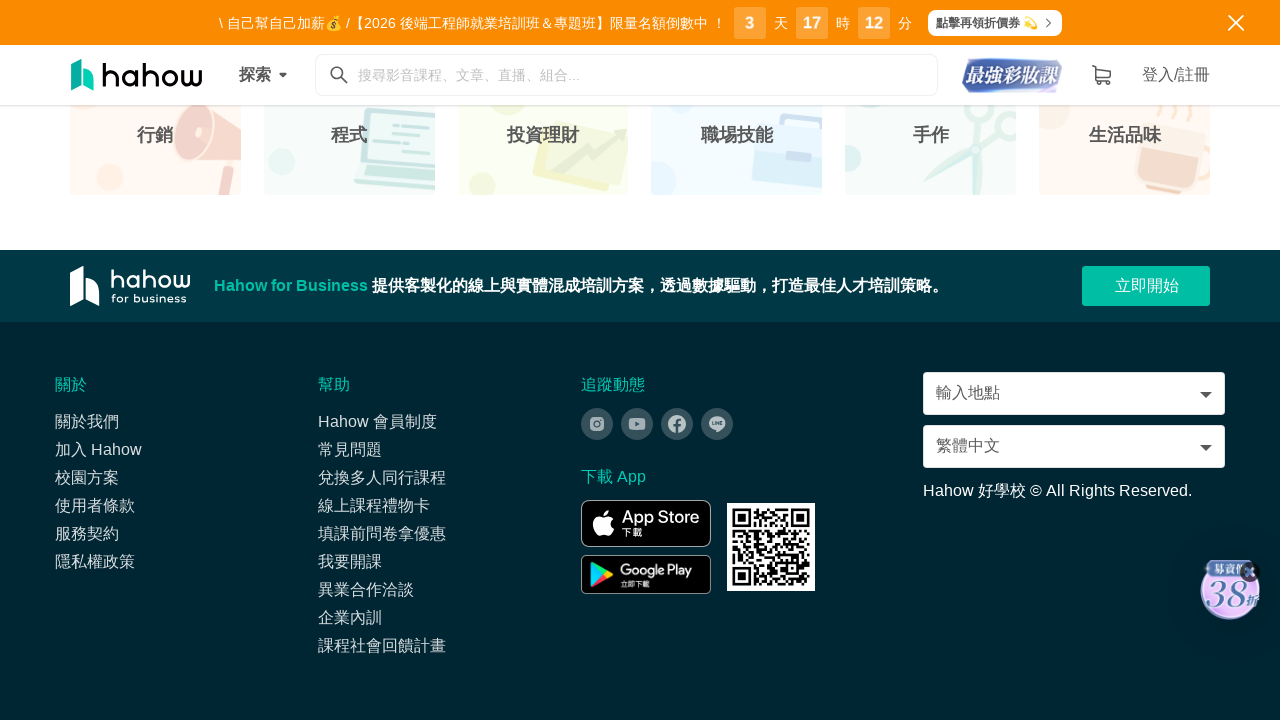

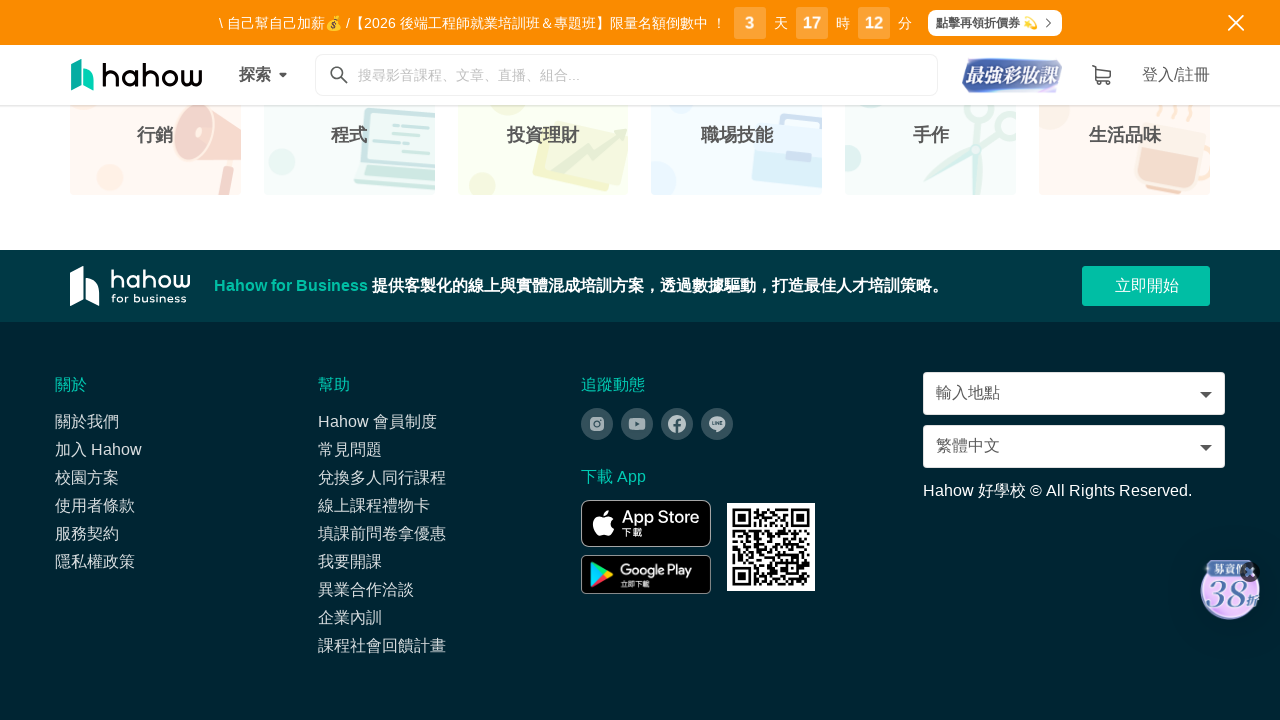